Tests the world clock page for Paris, France by navigating to the page and using clock manipulation to advance time by 10 seconds

Starting URL: https://www.timeanddate.com/worldclock/france/paris

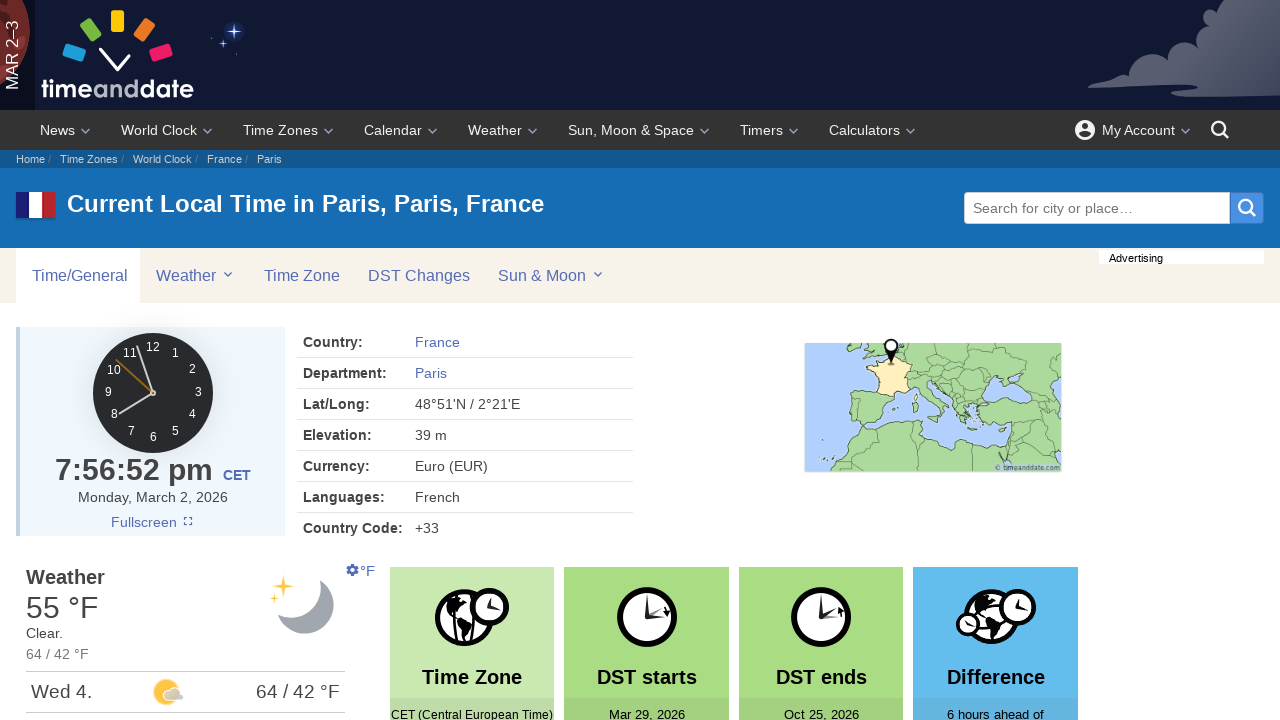

Installed clock for time manipulation
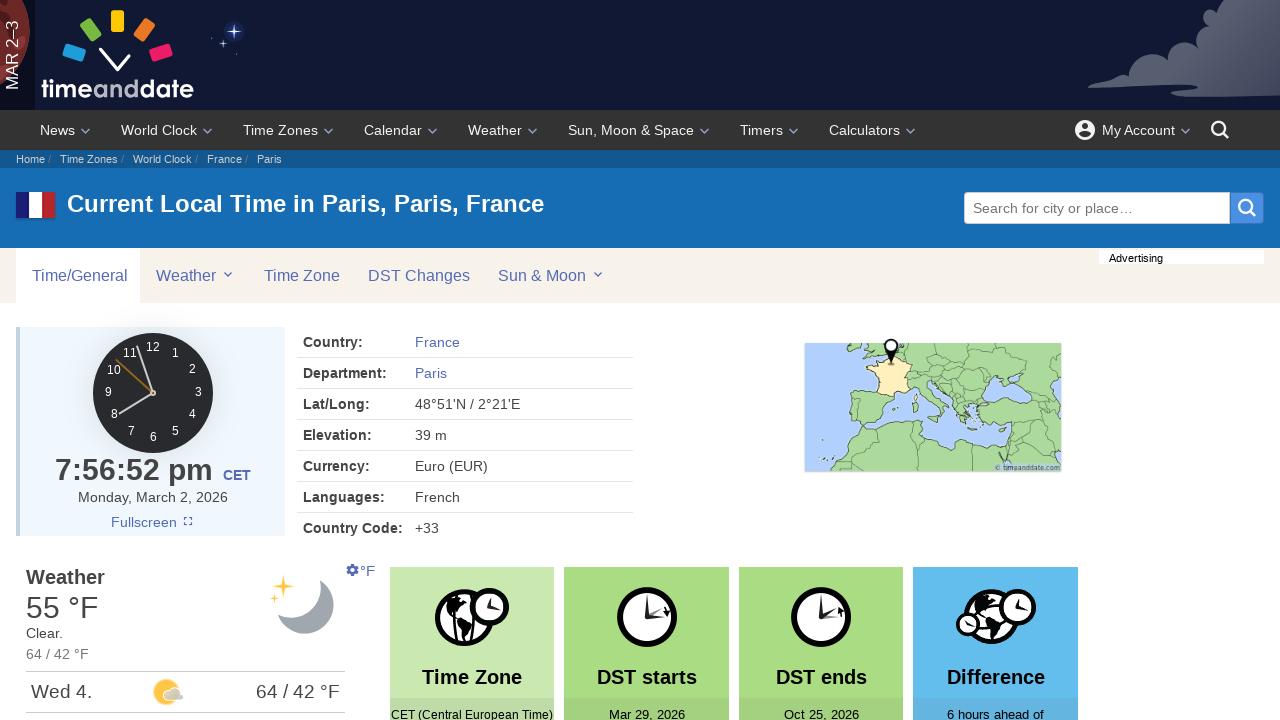

Advanced clock by 10 seconds (10000ms)
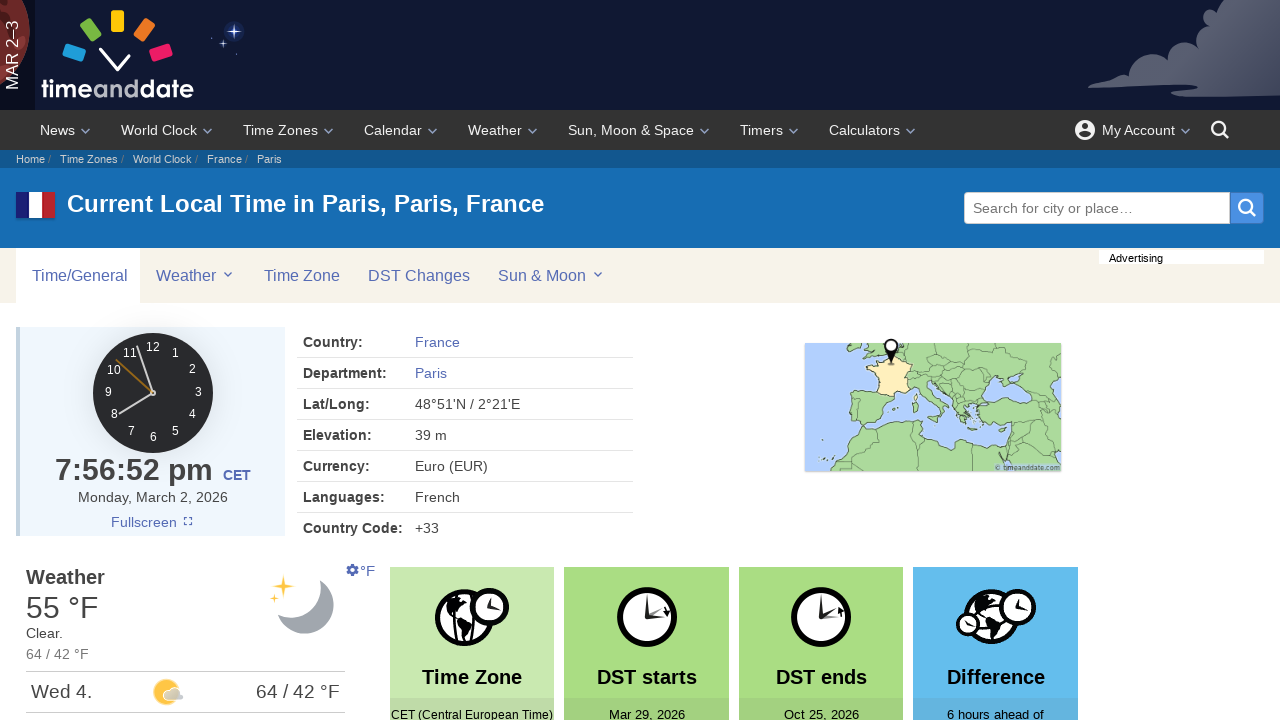

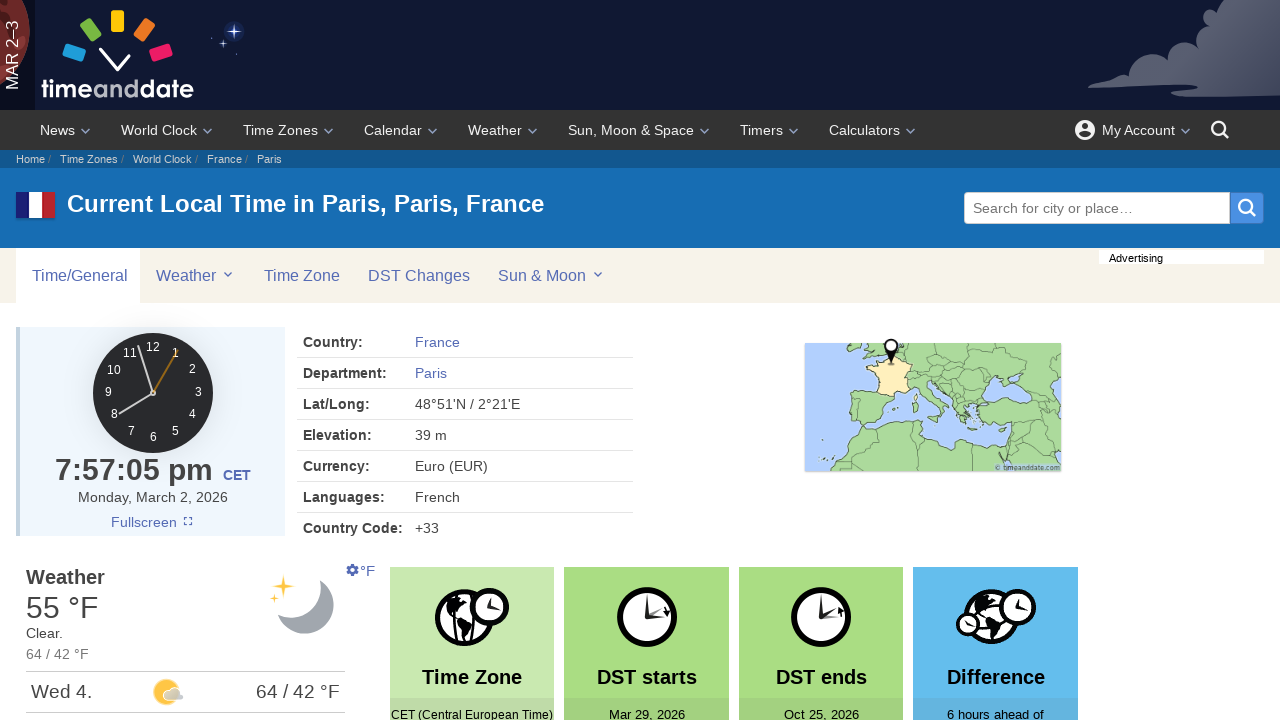